Tests JavaScript alert handling including simple alerts, confirm dialogs, and prompt dialogs with text input

Starting URL: https://the-internet.herokuapp.com/javascript_alerts

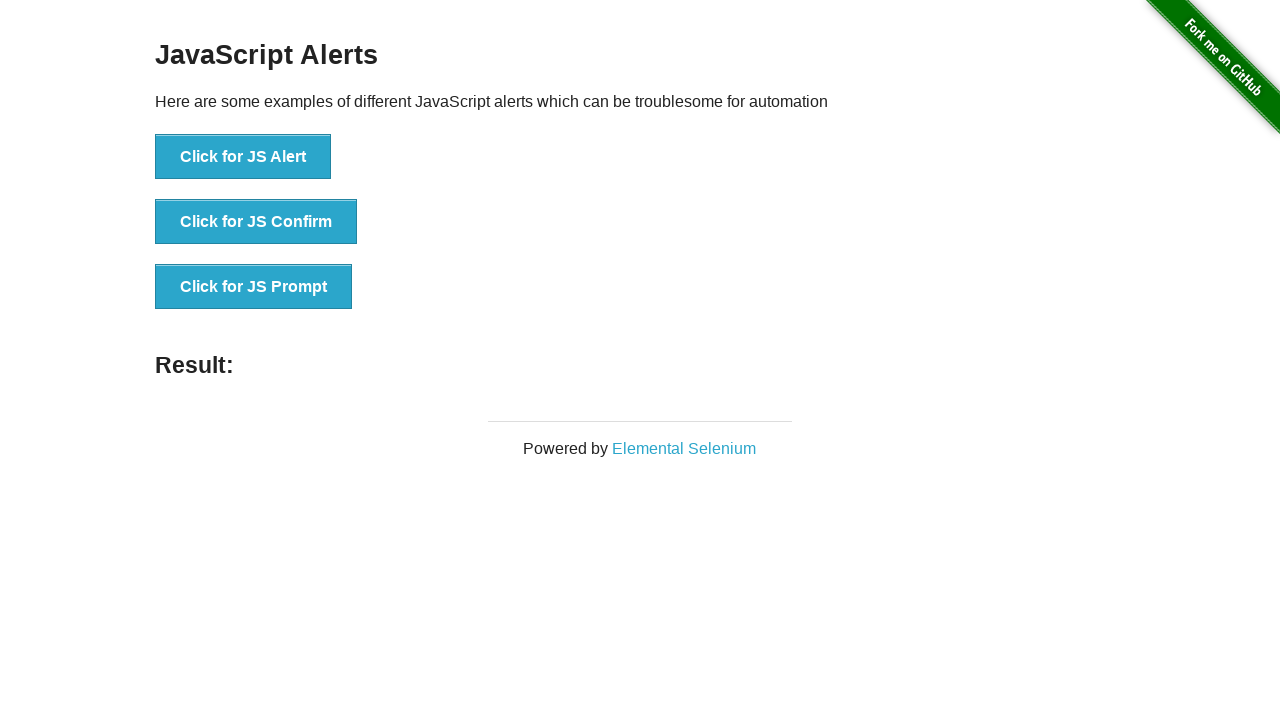

Clicked button to trigger JavaScript alert at (243, 157) on button[onclick='jsAlert()']
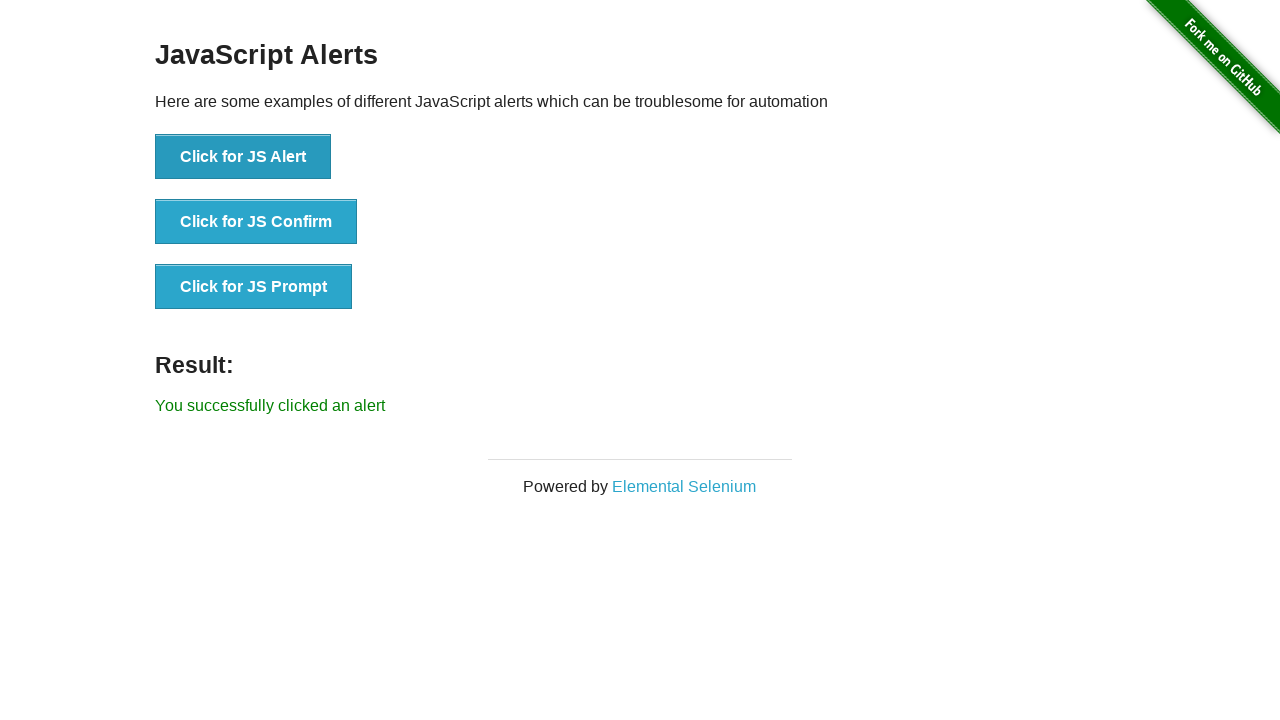

Set up handler to accept alert dialogs
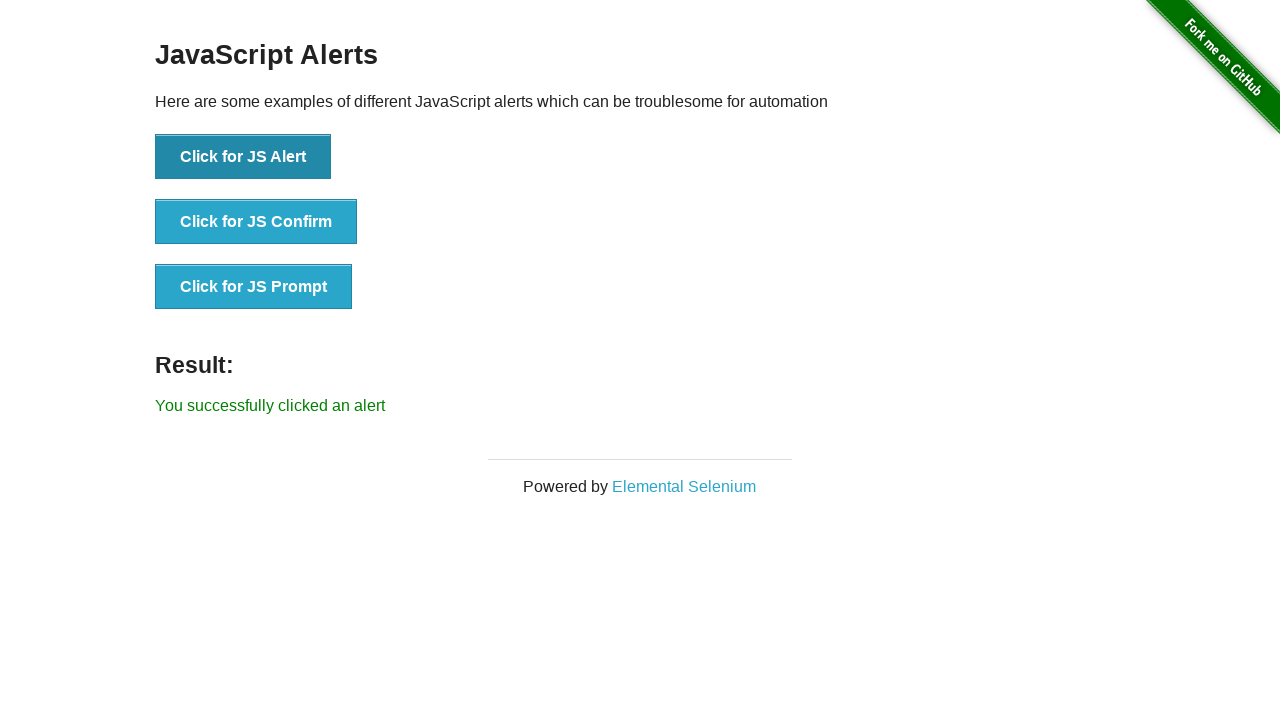

Clicked button to trigger JavaScript confirm dialog at (256, 222) on xpath=//button[normalize-space()='Click for JS Confirm']
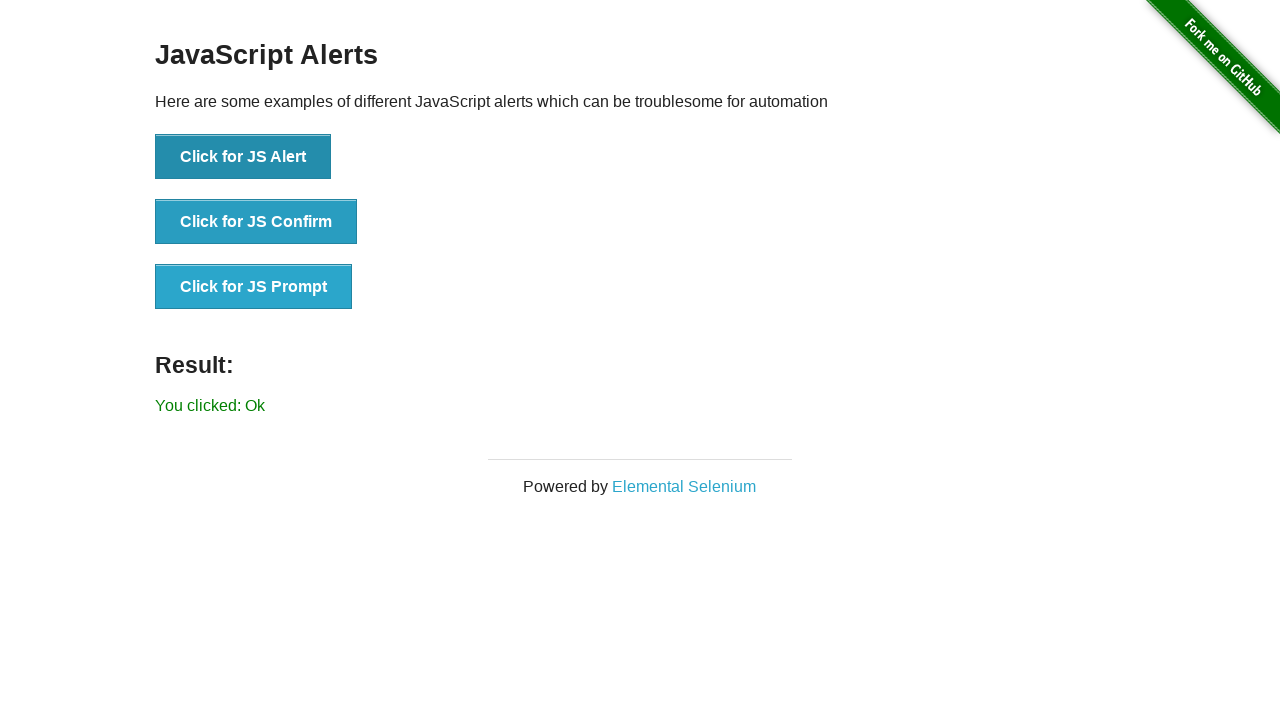

Set up handler to dismiss confirm dialog
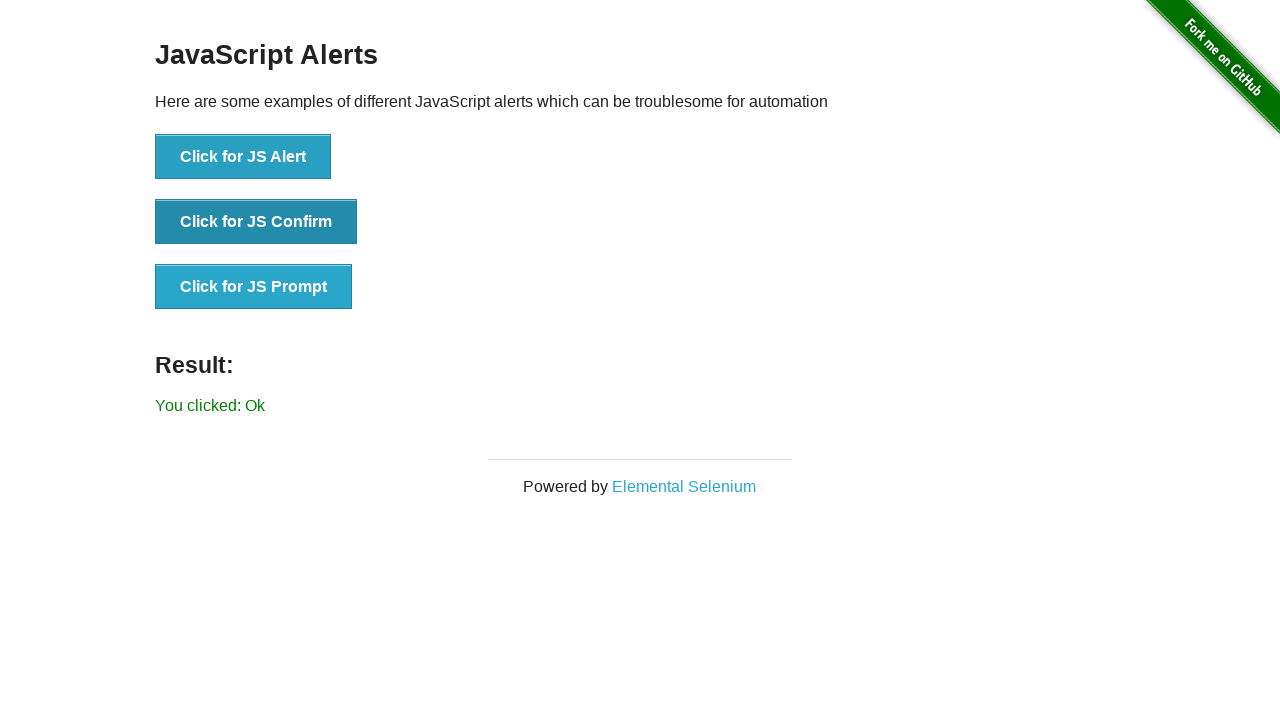

Clicked button to trigger JavaScript prompt dialog at (254, 287) on xpath=//button[normalize-space()='Click for JS Prompt']
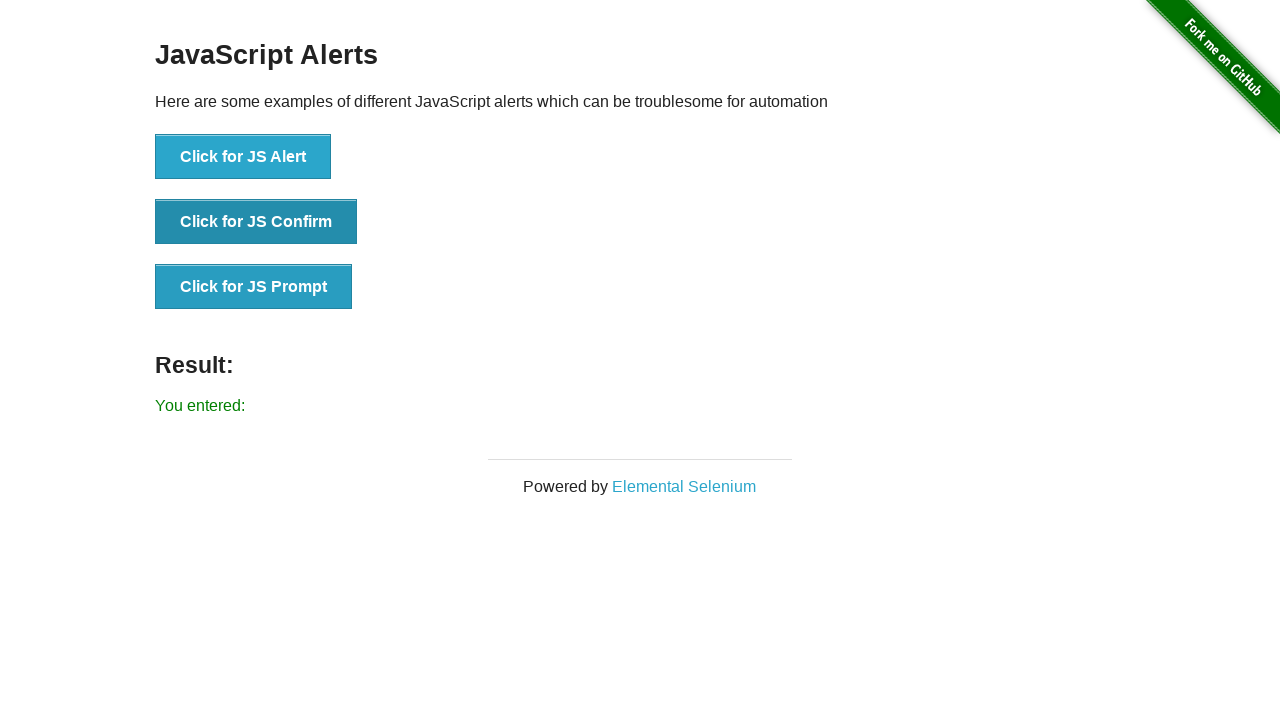

Set up handler to accept prompt dialog with text 'Gaurav Telgu'
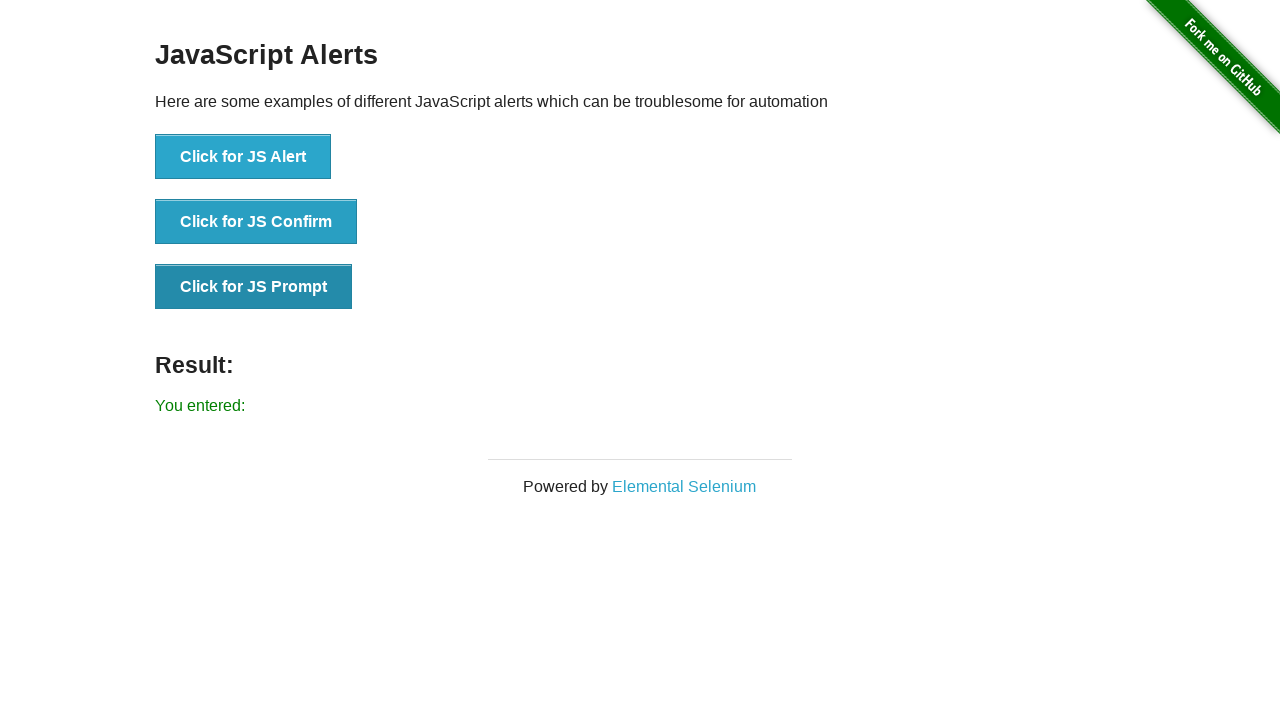

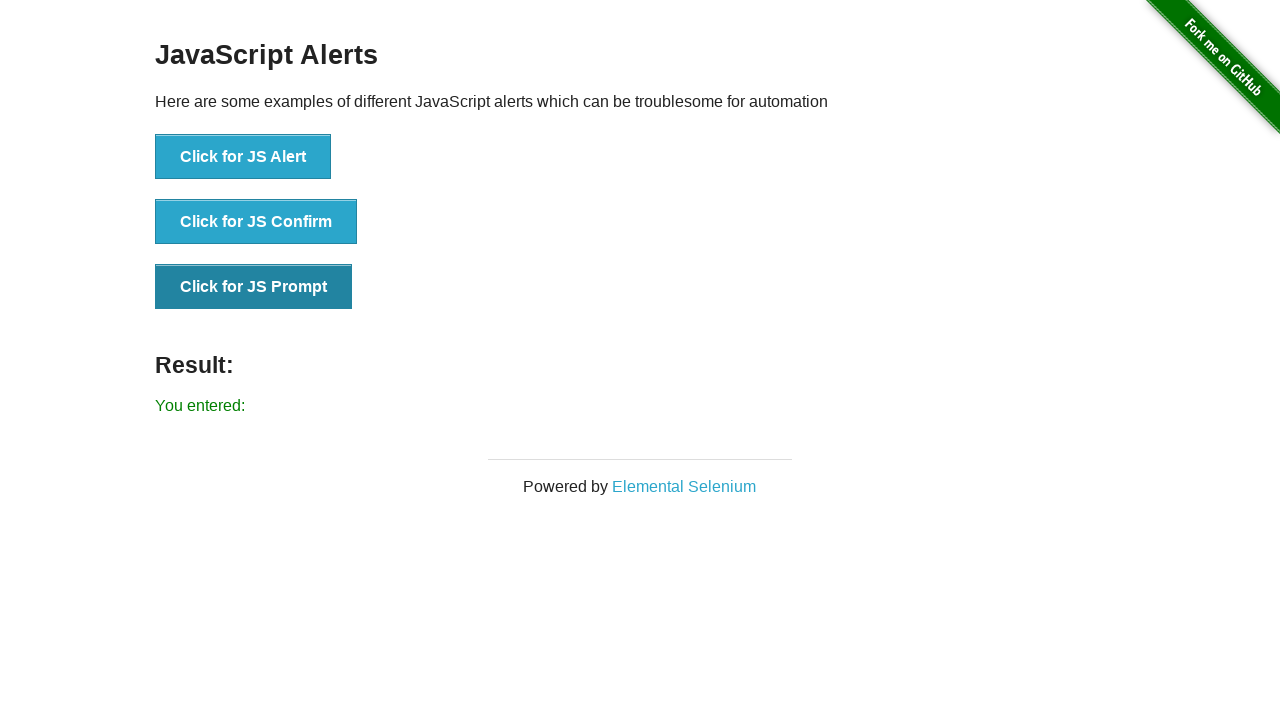